Fills out a registration form including personal details, gender, hobbies, and date of birth selections

Starting URL: http://demo.automationtesting.in/Register.html

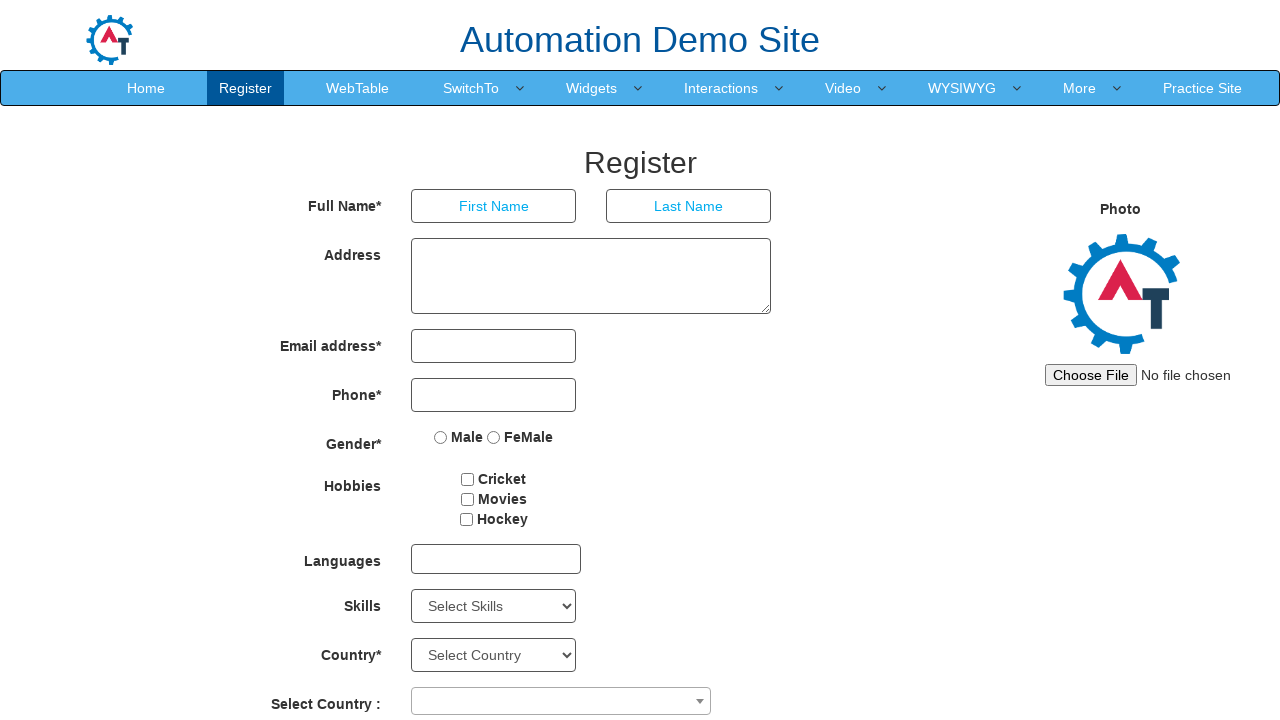

Filled first name field with 'Rekha' on input[placeholder='First Name']
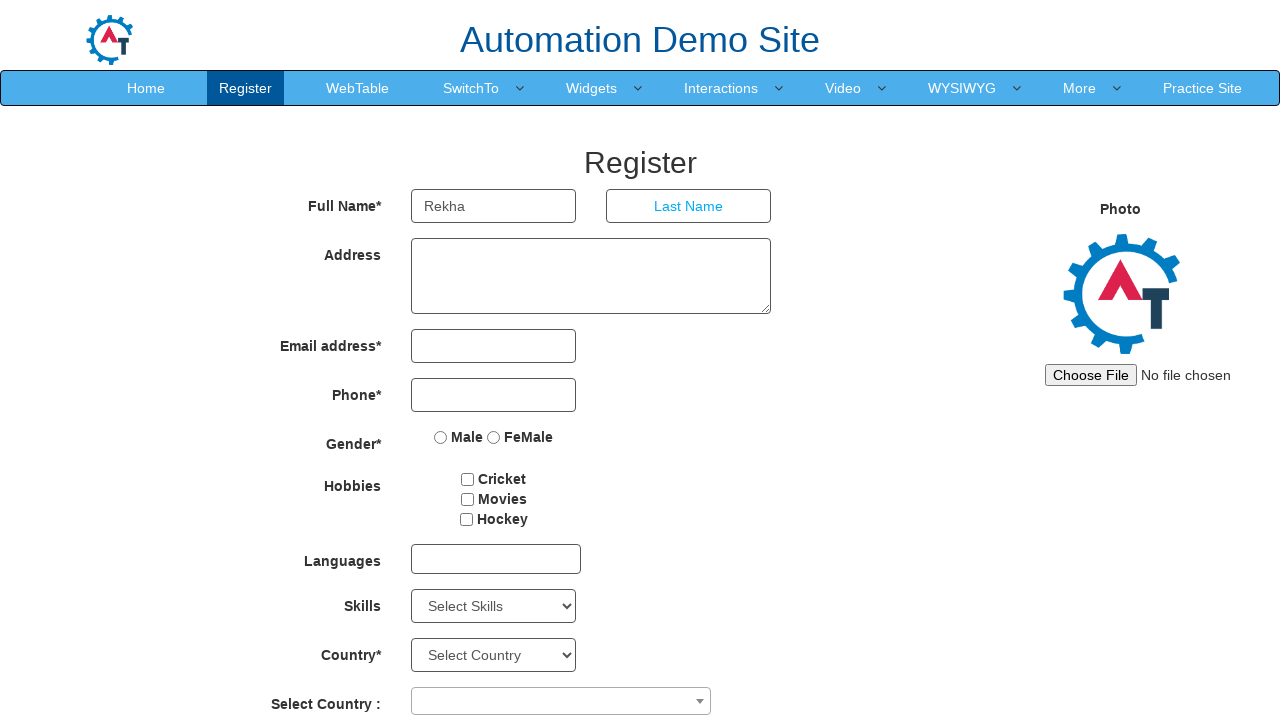

Filled last name field with 'B' on input[placeholder='Last Name']
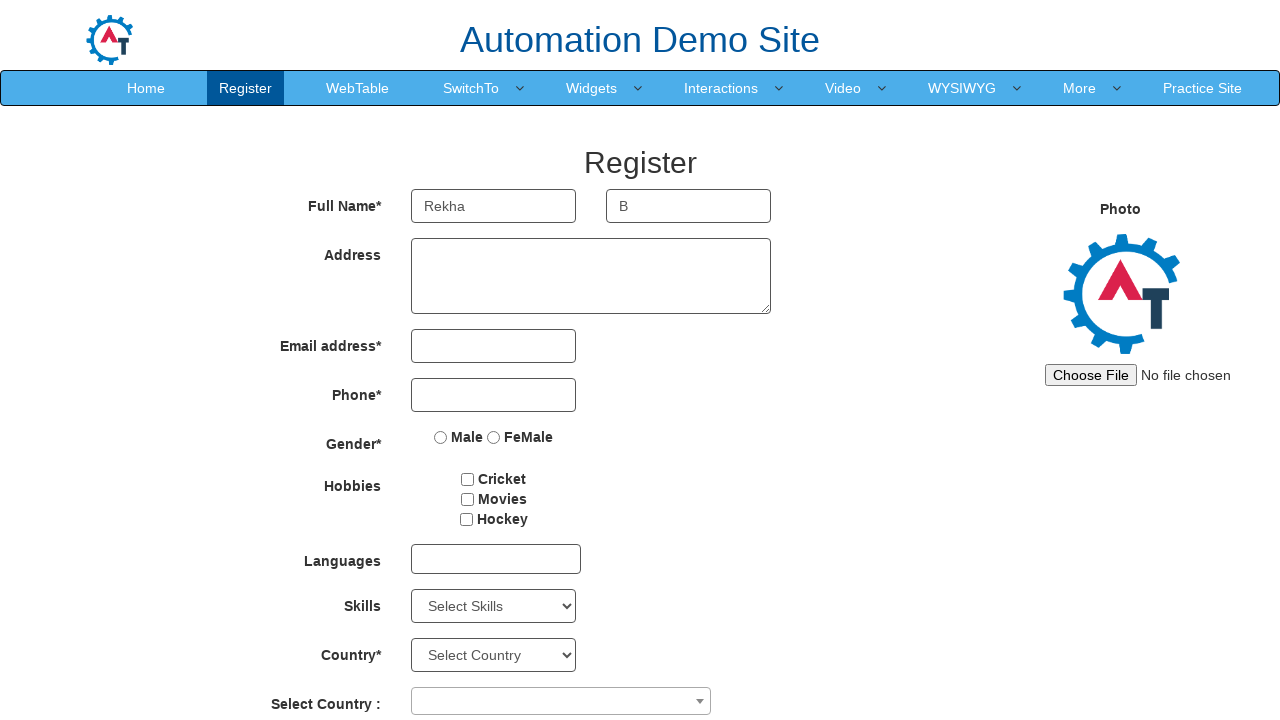

Filled address field with 'Indiranagar' on textarea.form-control.ng-pristine.ng-untouched.ng-valid
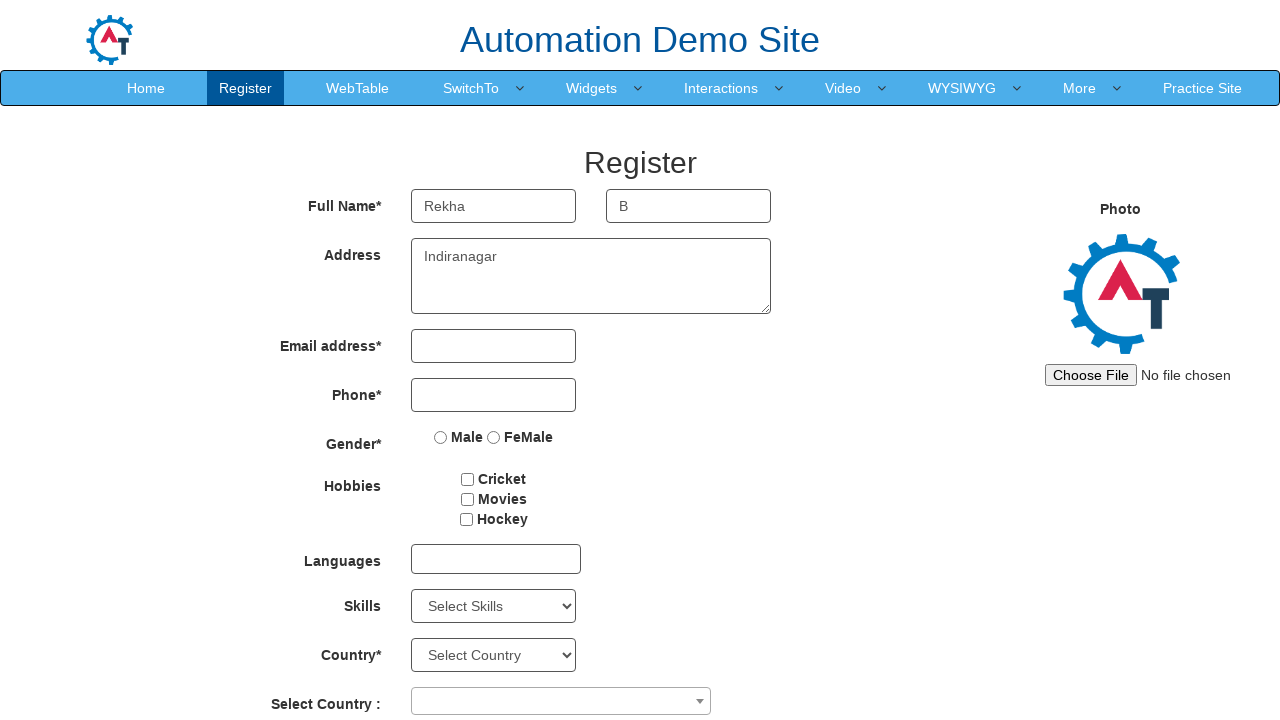

Filled email field with 'rekha@gmail.com' on input.form-control.ng-pristine.ng-untouched.ng-valid-email.ng-invalid.ng-invalid
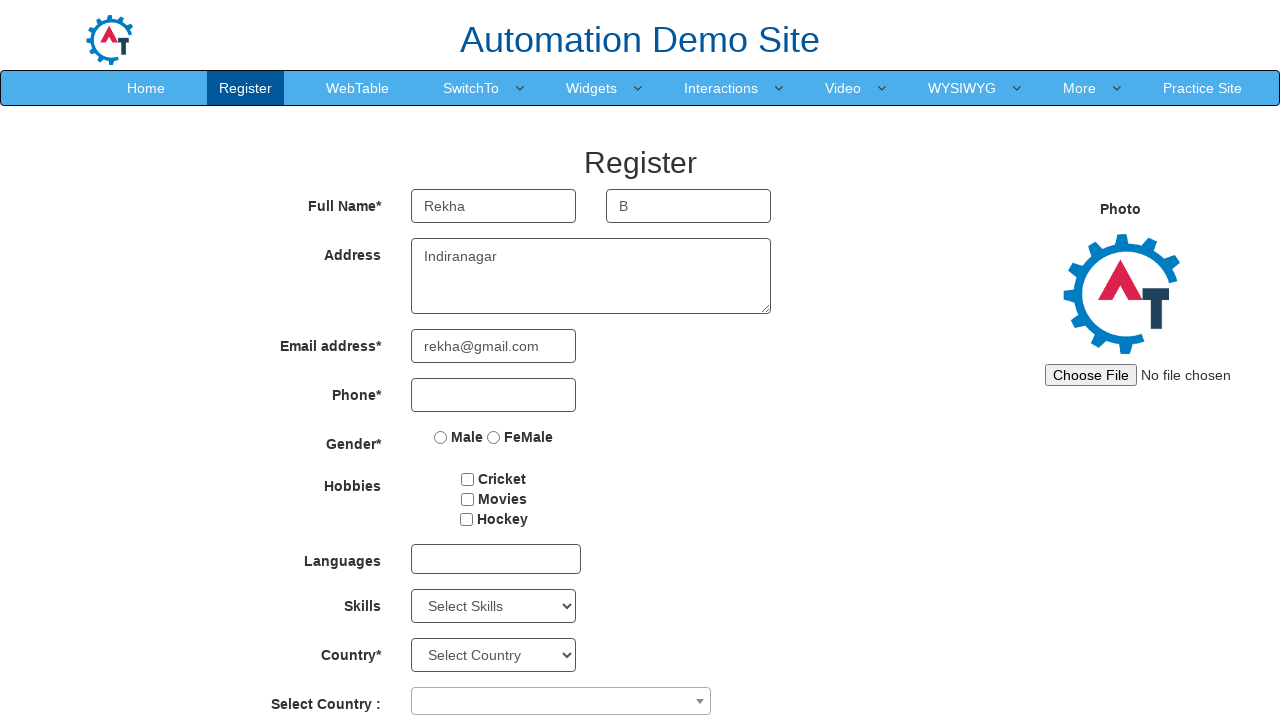

Filled phone number field with '87654366' on input.form-control.ng-pristine.ng-untouched.ng-invalid.ng-invalid-required.ng-va
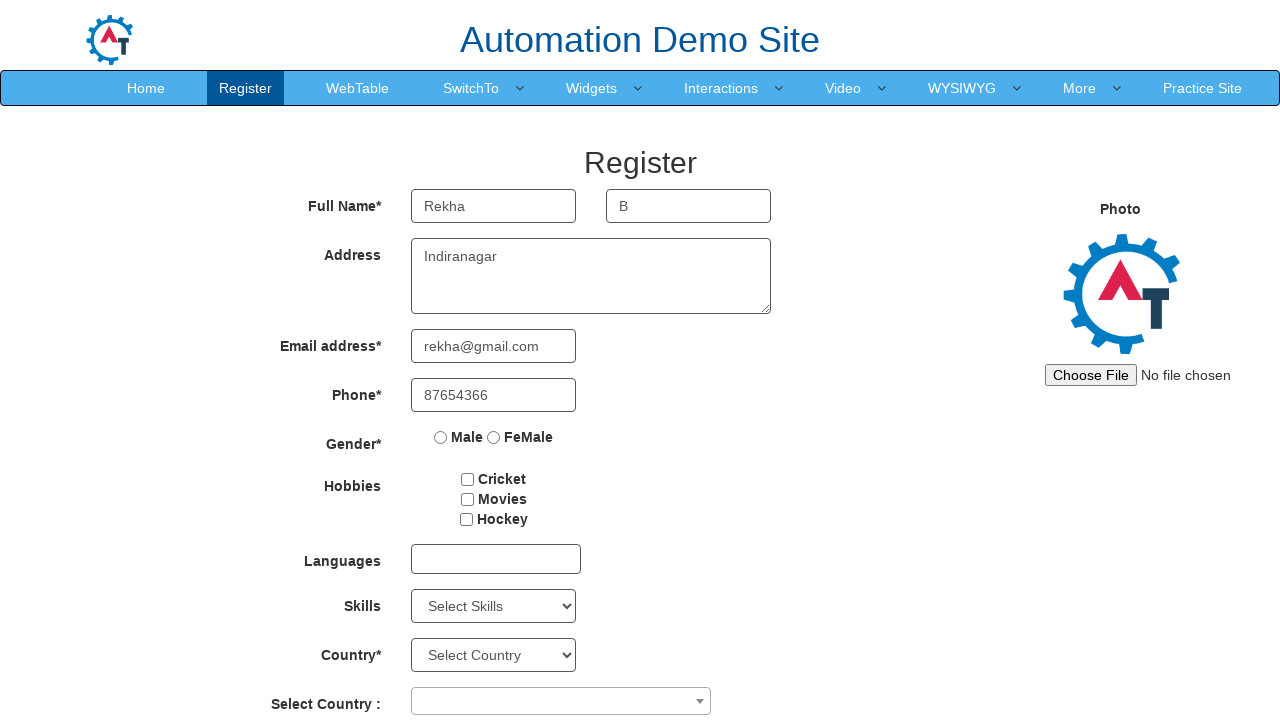

Selected 'Female' gender option at (494, 437) on input[name='radiooptions'][value='FeMale']
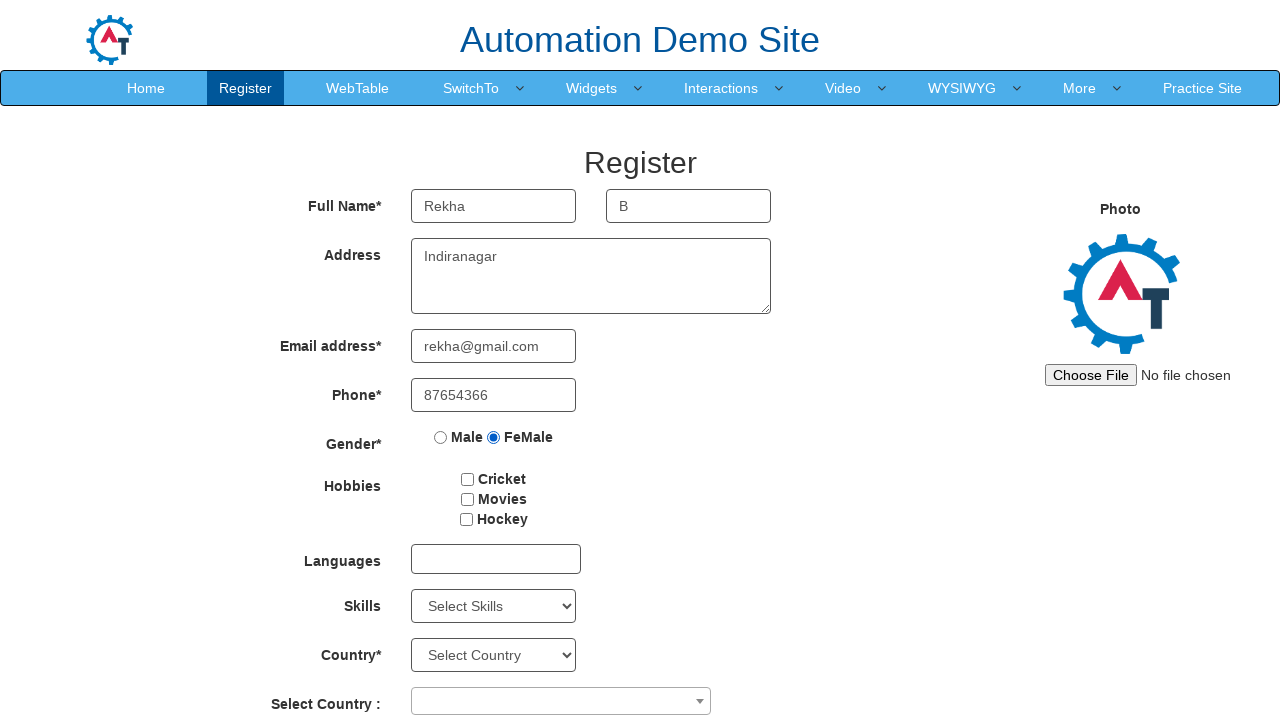

Selected hobby checkbox at (467, 499) on input#checkbox2
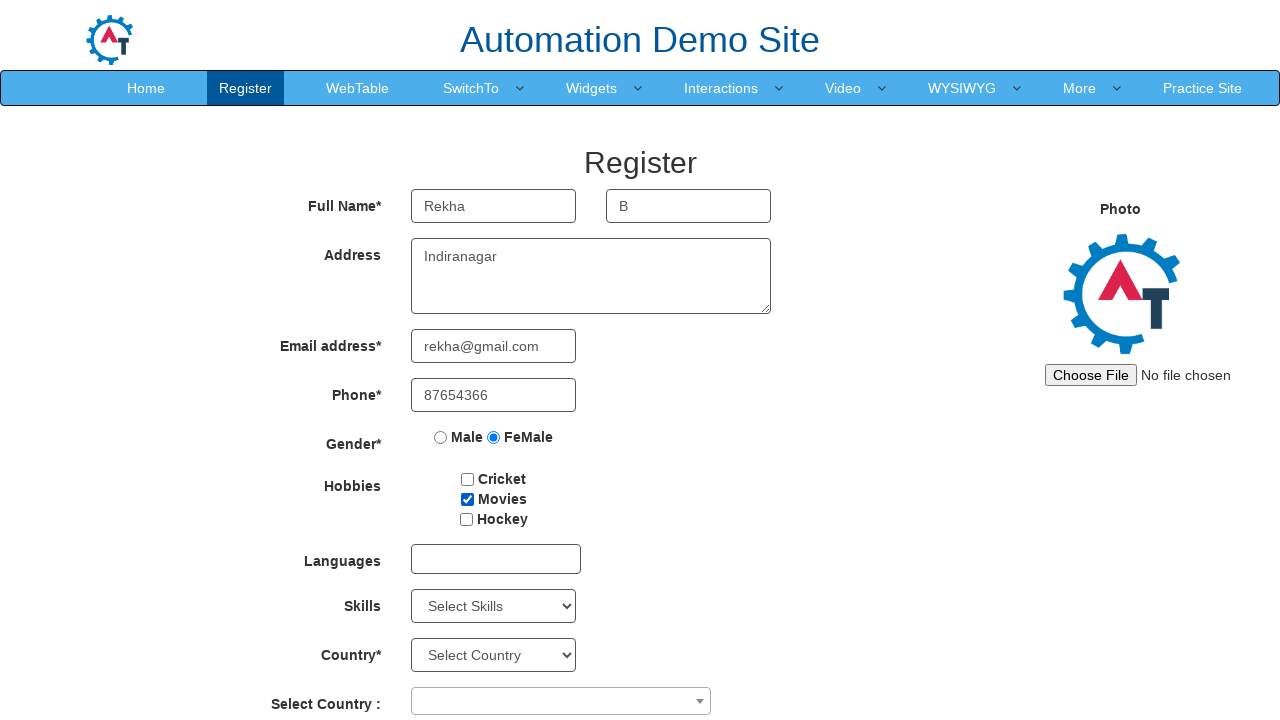

Selected birth year '1930' on select#yearbox
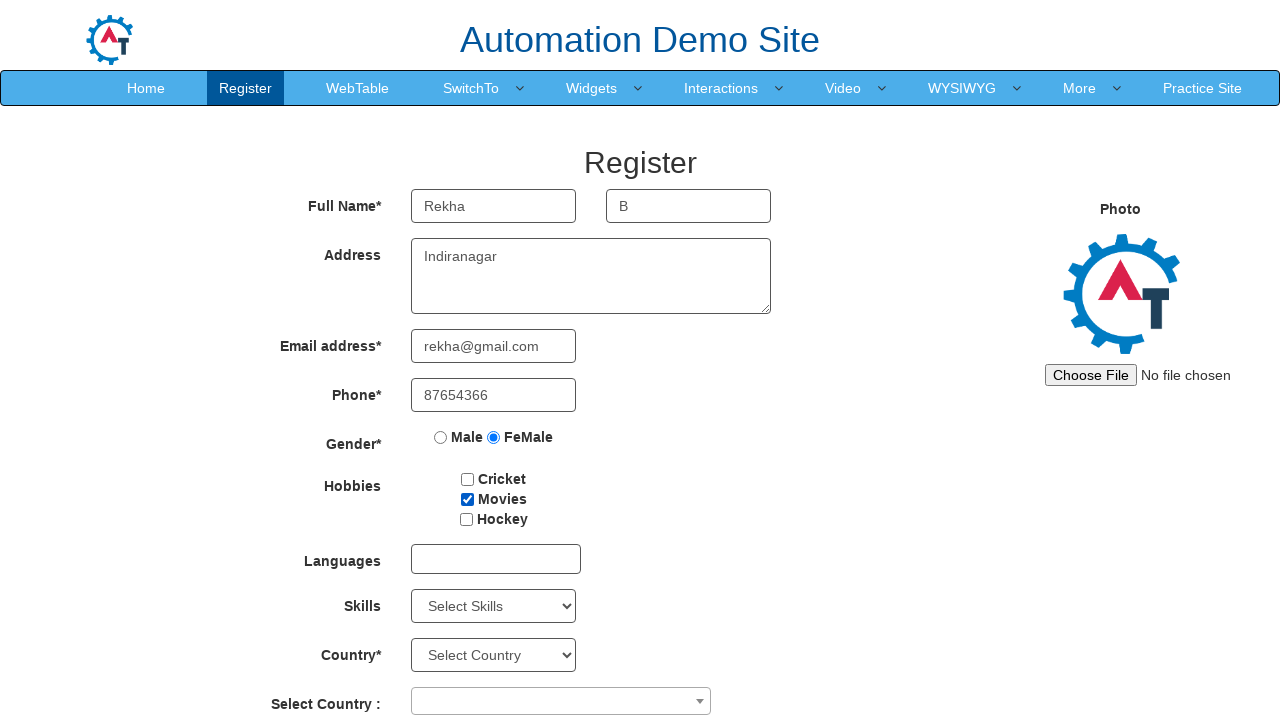

Selected birth month 'May' (index 4) on select[placeholder='Month']
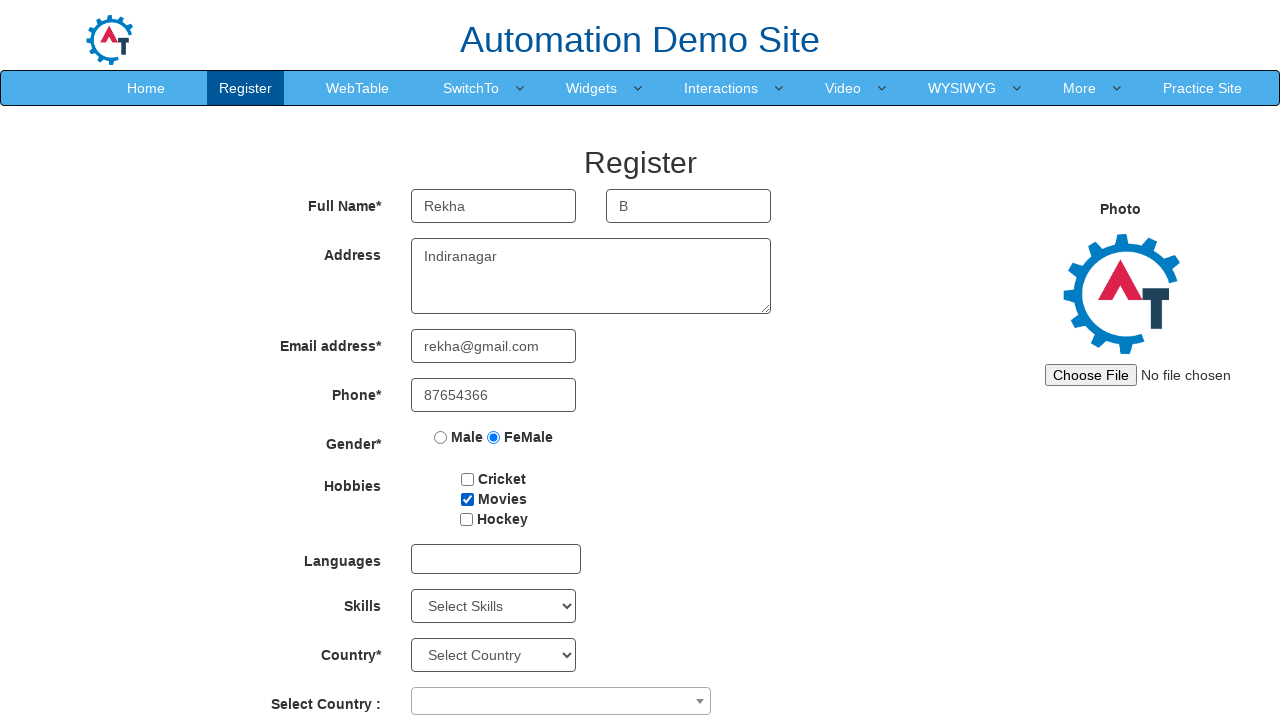

Selected birth day '3' on select#daybox
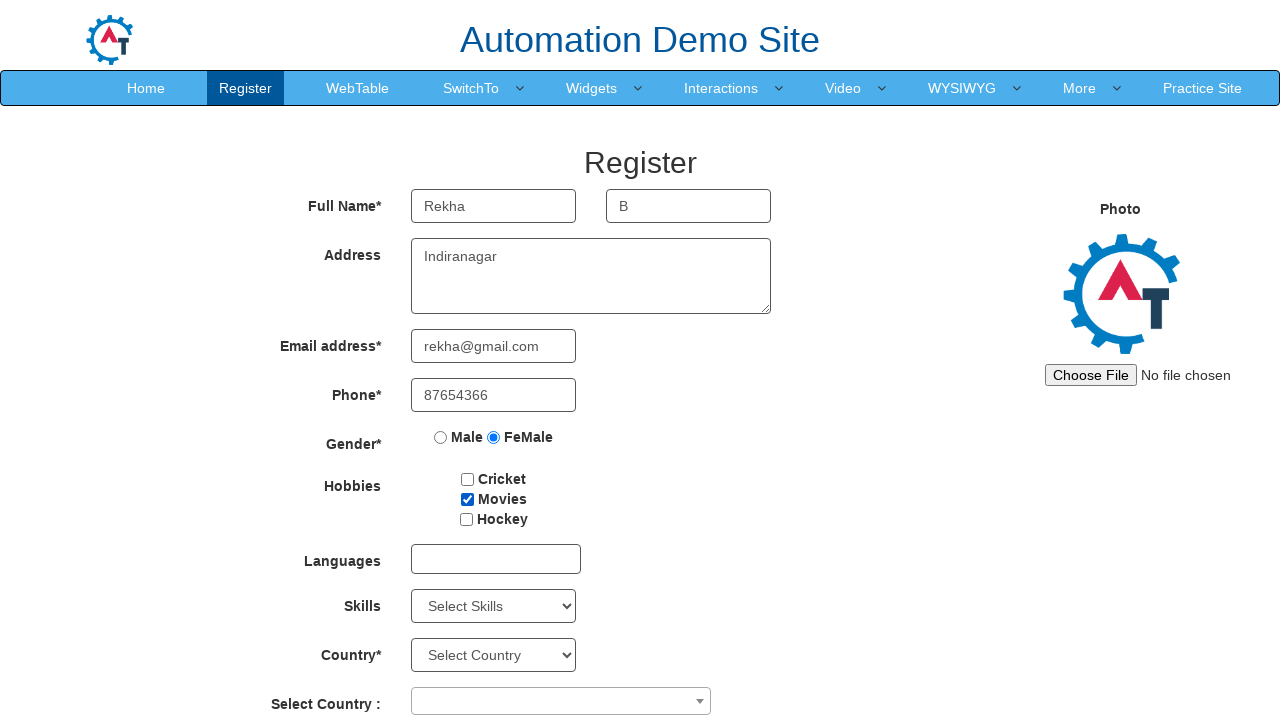

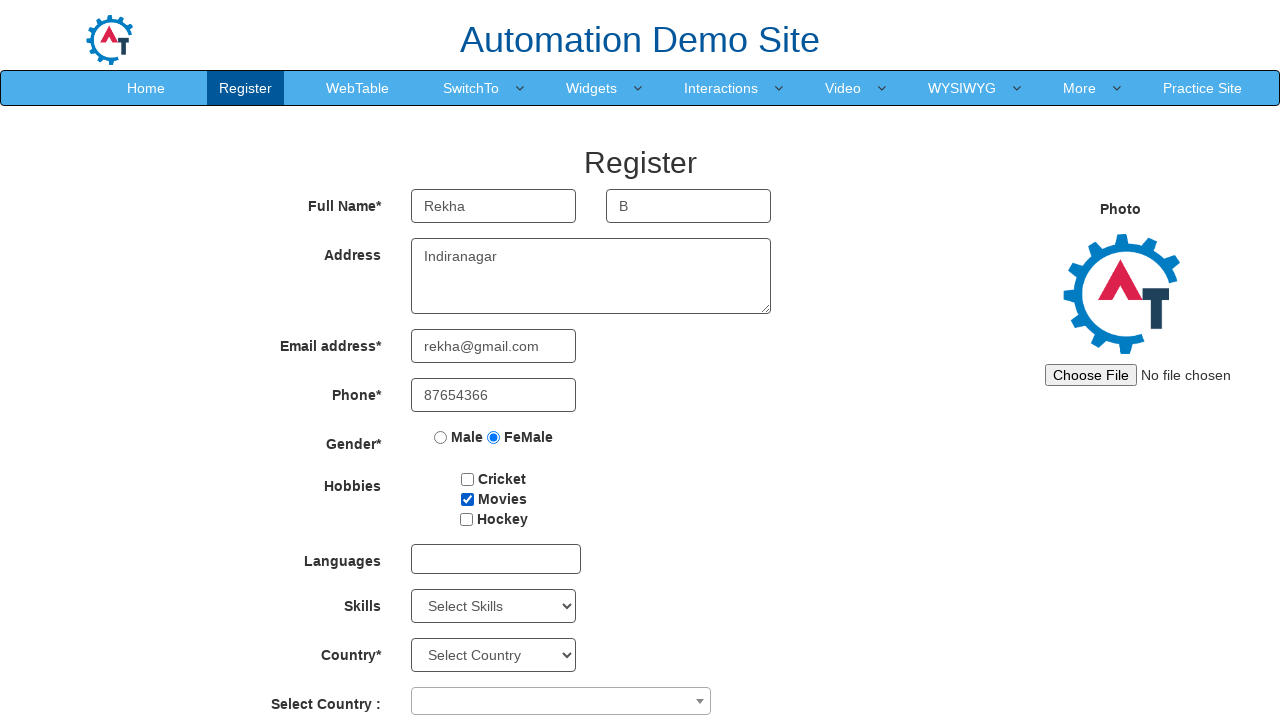